Tests dynamic controls functionality by clicking the enable button, verifying the success message appears, and confirming the textbox becomes enabled

Starting URL: https://the-internet.herokuapp.com/dynamic_controls

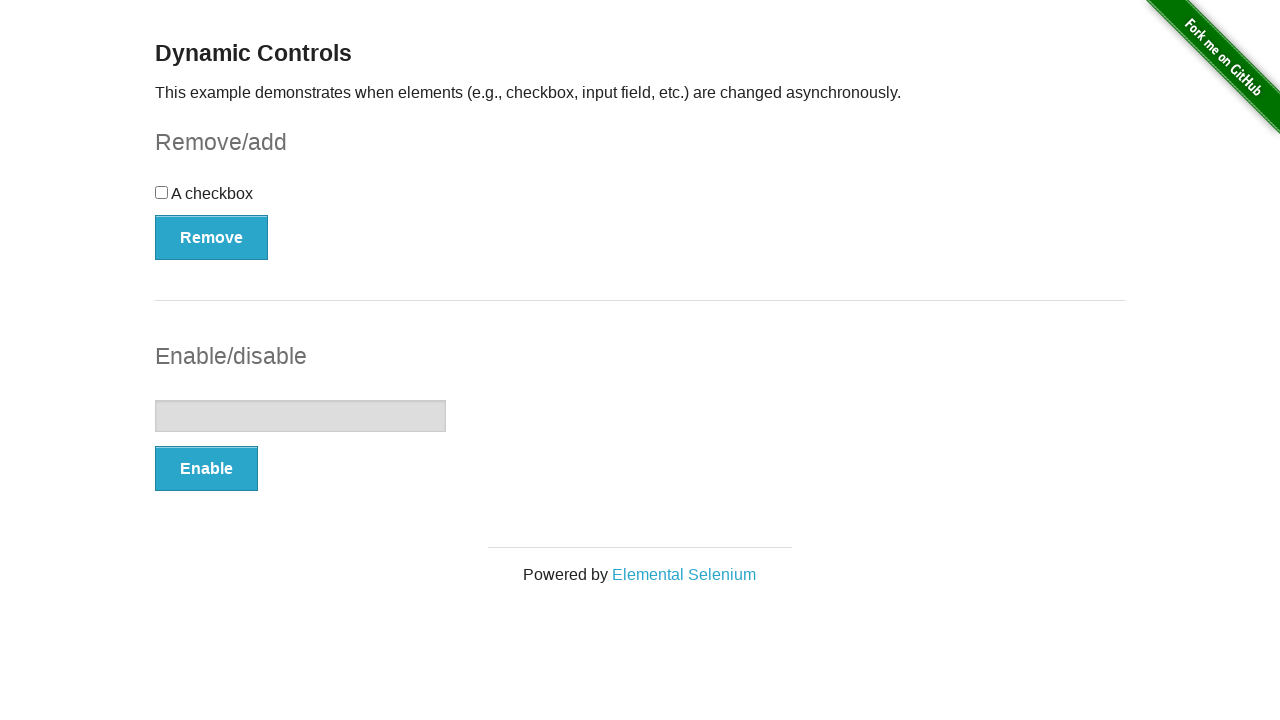

Clicked enable button to enable the textbox at (206, 469) on button[onclick='swapInput()']
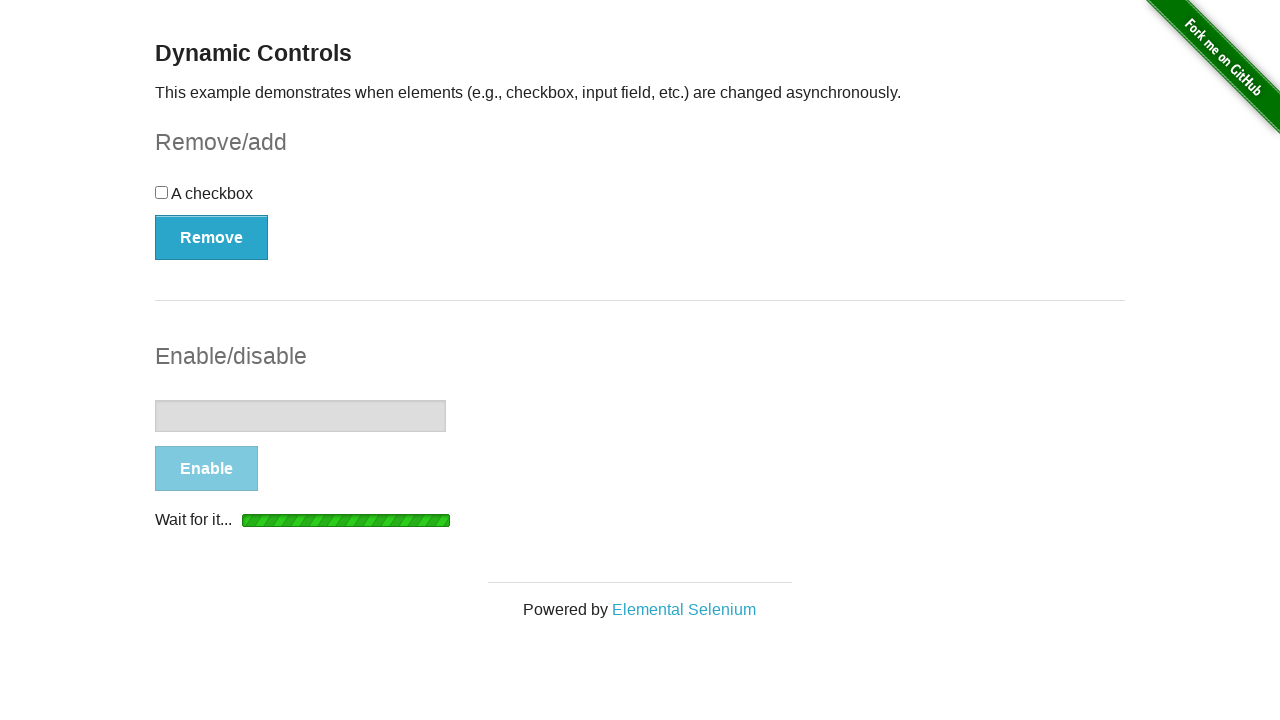

Success message appeared after enabling
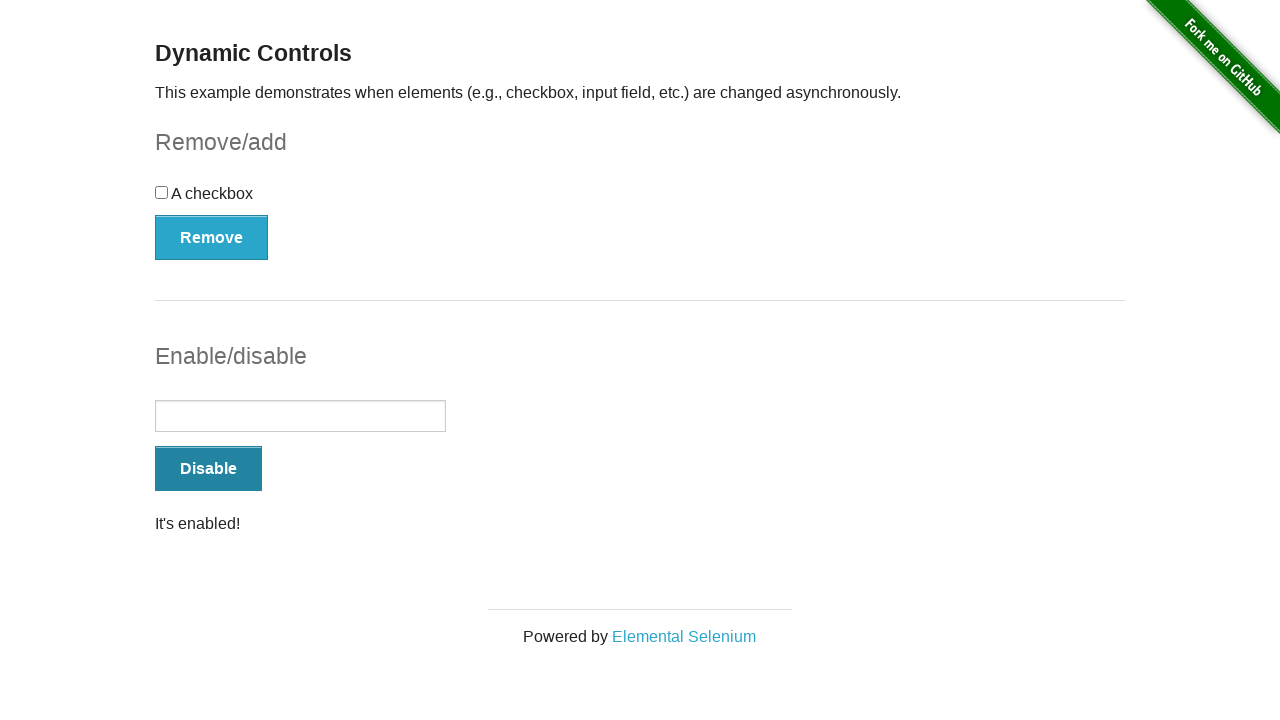

Verified success message text is 'It's enabled!'
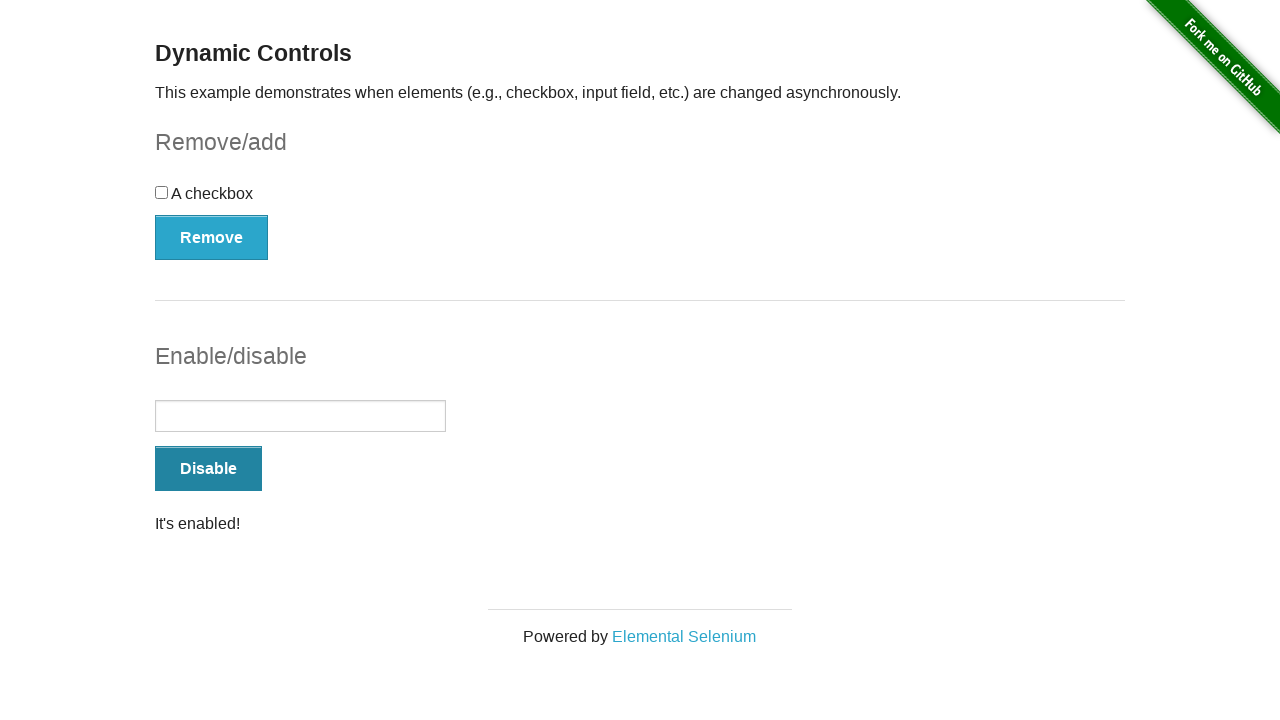

Confirmed textbox is now enabled
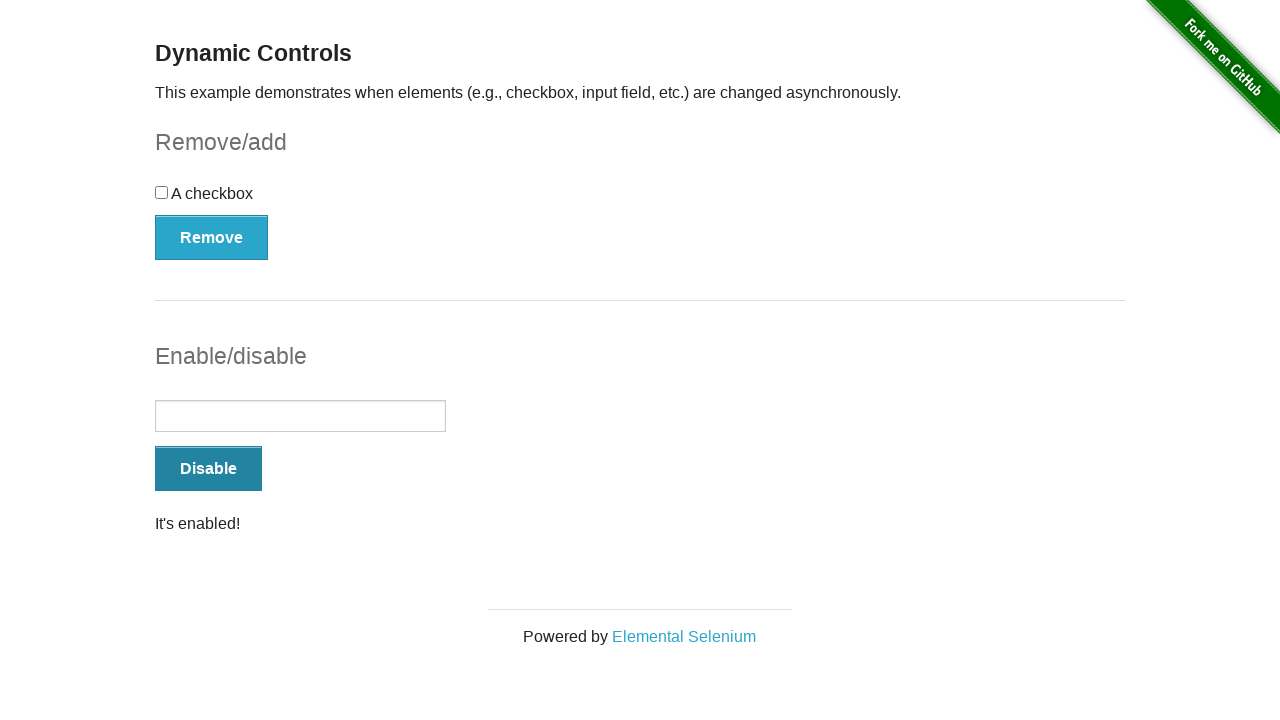

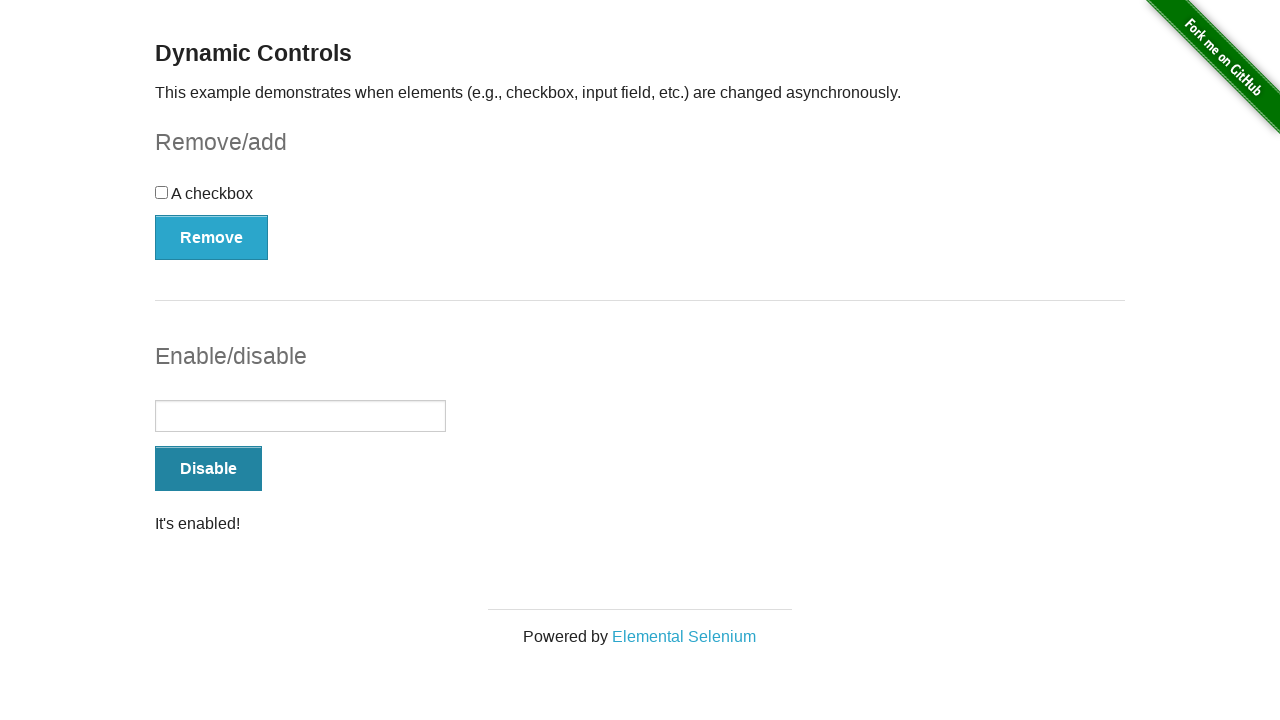